Navigates to OrangeHRM website and scrolls down the page by 7000 pixels

Starting URL: https://www.orangehrm.com/

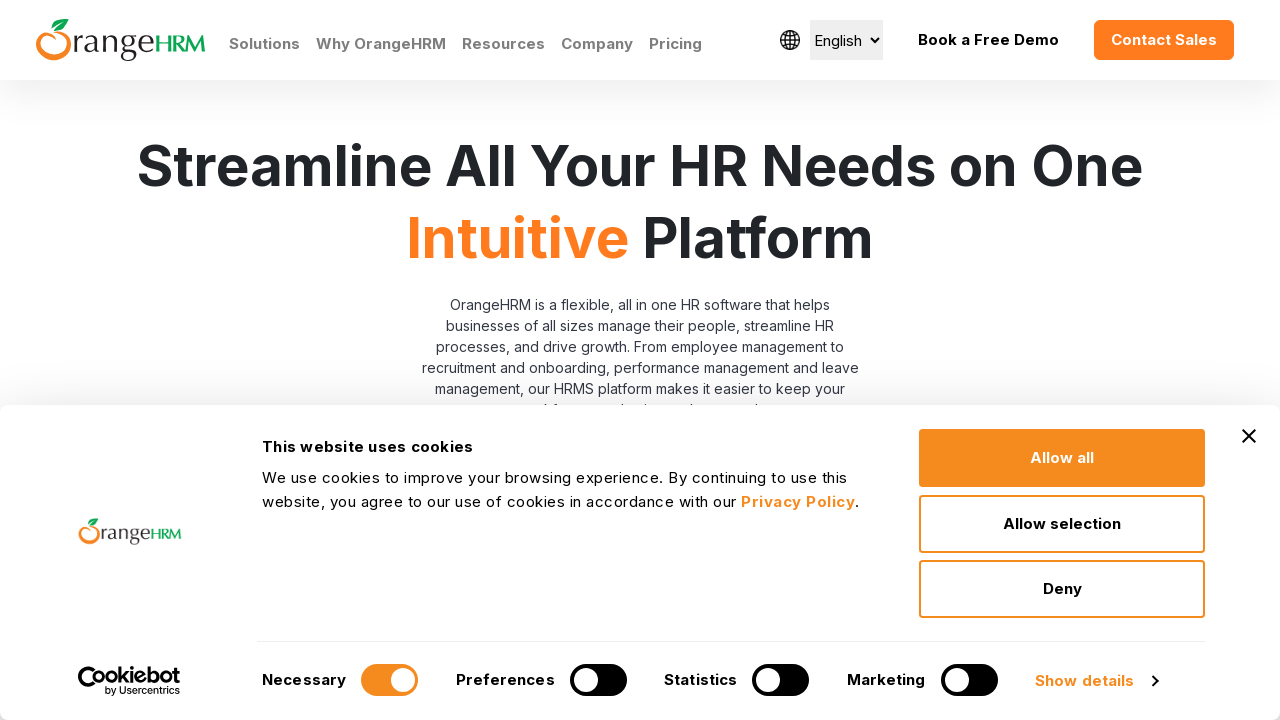

Navigated to OrangeHRM website
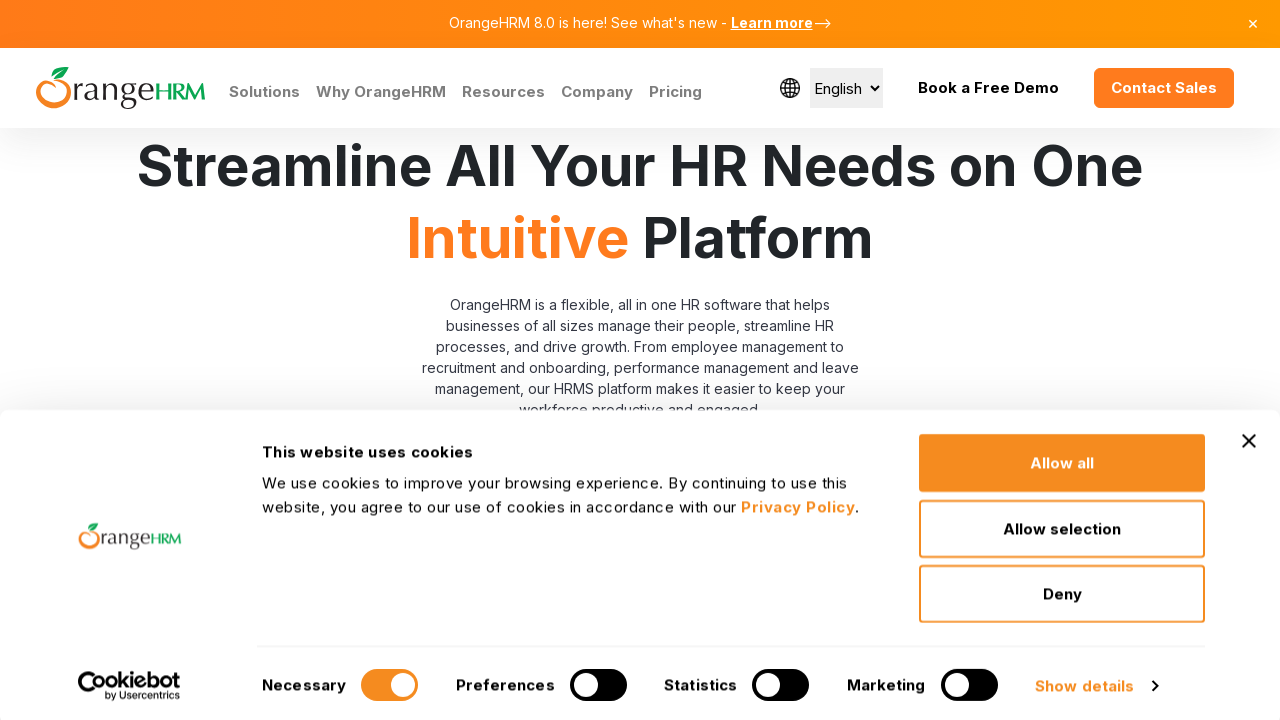

Scrolled down the page by 7000 pixels
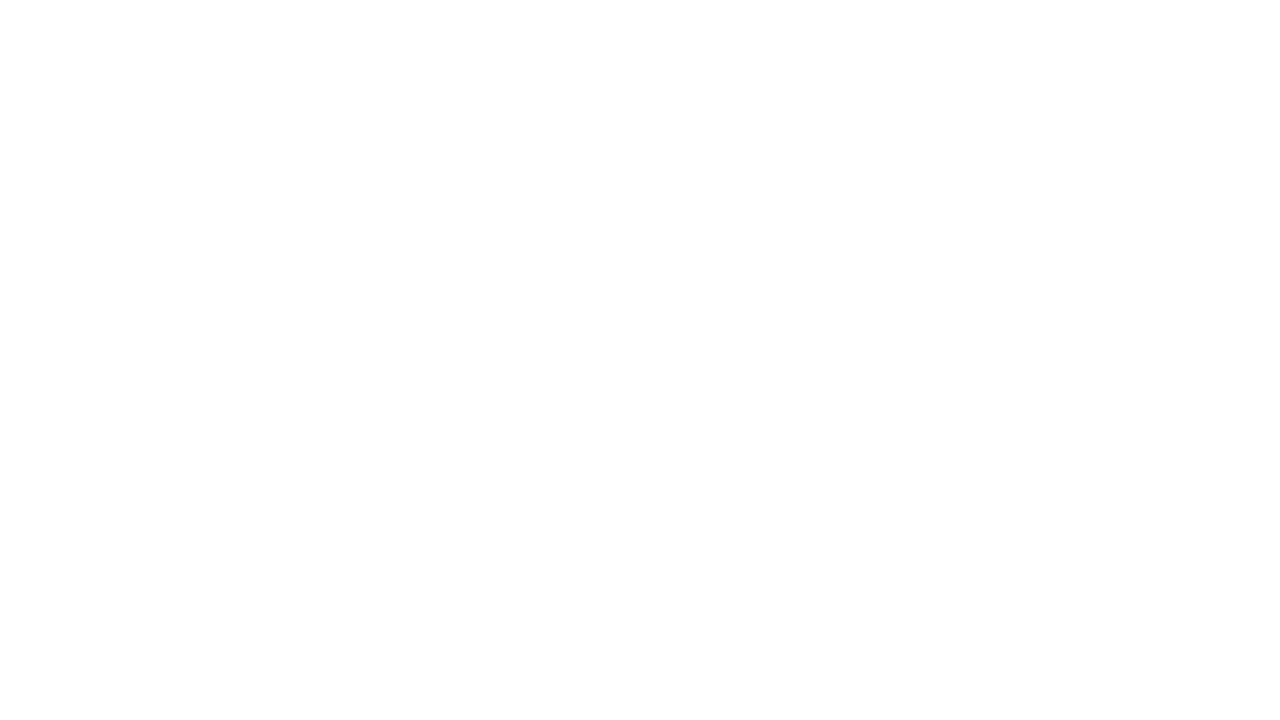

Waited 1000ms for scroll to complete
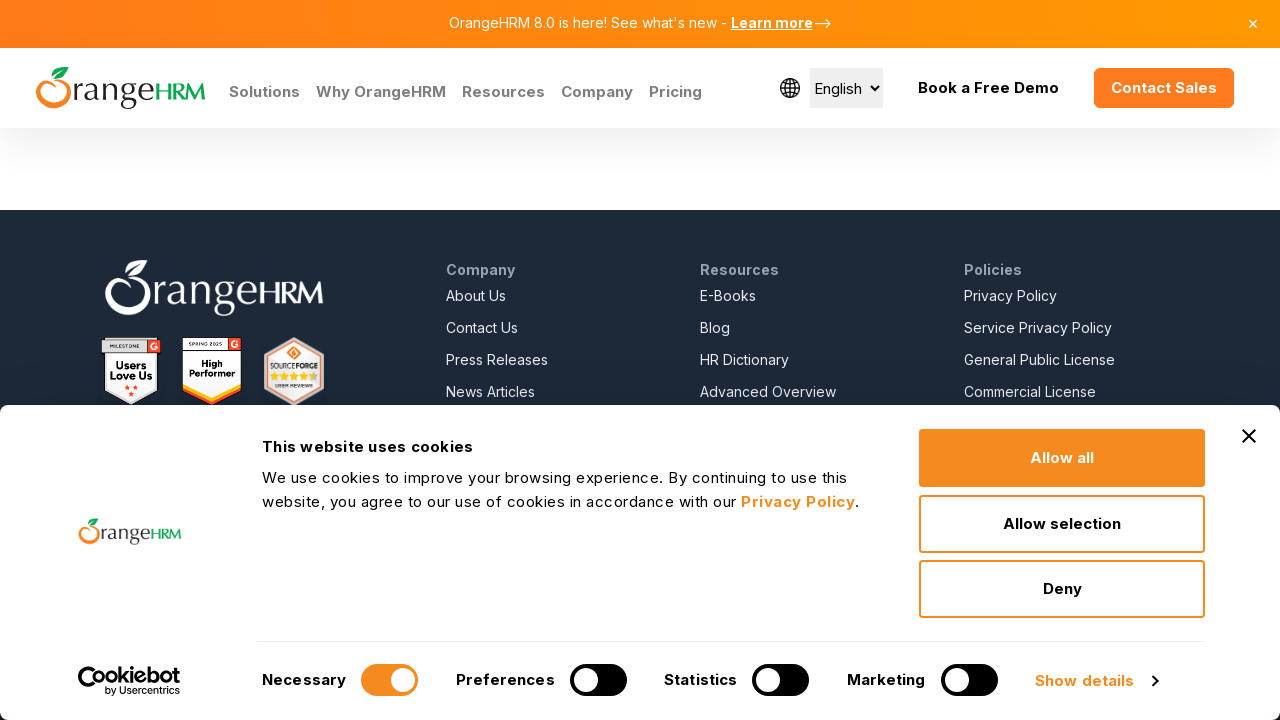

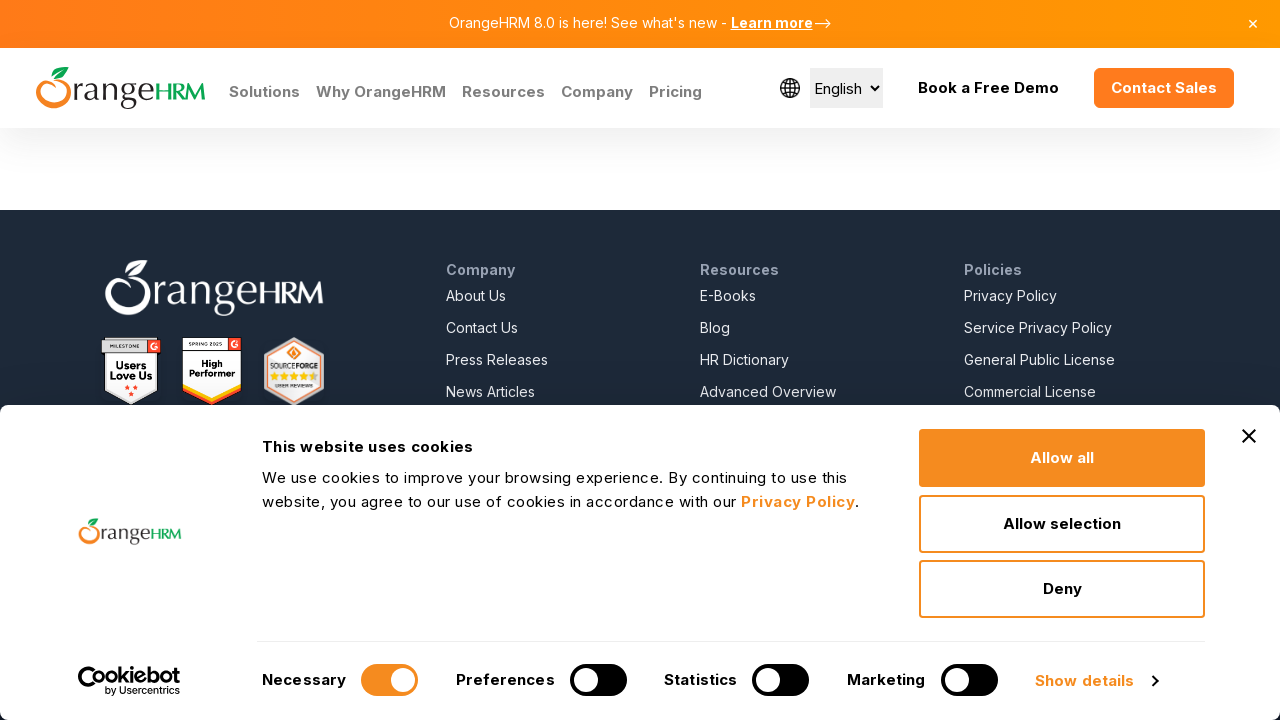